Tests the product quantity functionality by navigating to a product detail page, setting the quantity to 4, adding to cart, and verifying the quantity is correctly reflected in the cart.

Starting URL: https://automationexercise.com/

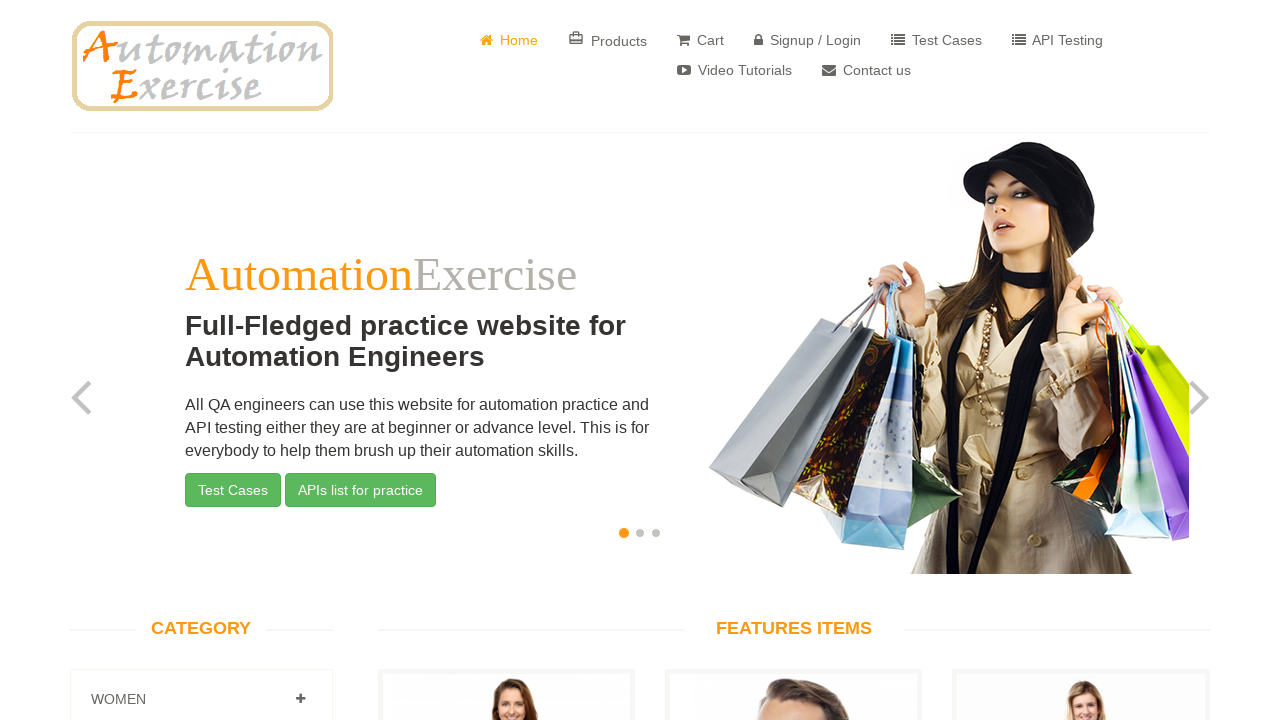

Homepage loaded - logo alt text found
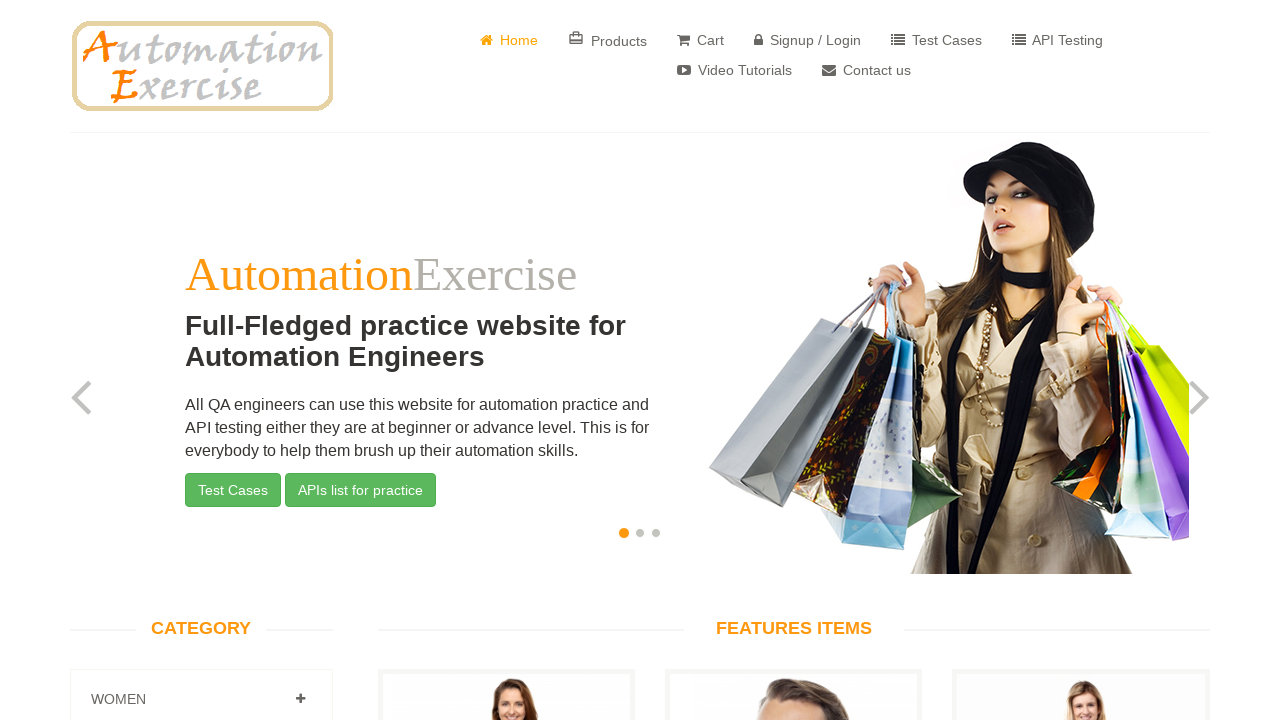

Clicked on first product to view details at (506, 361) on a[href='/product_details/1']
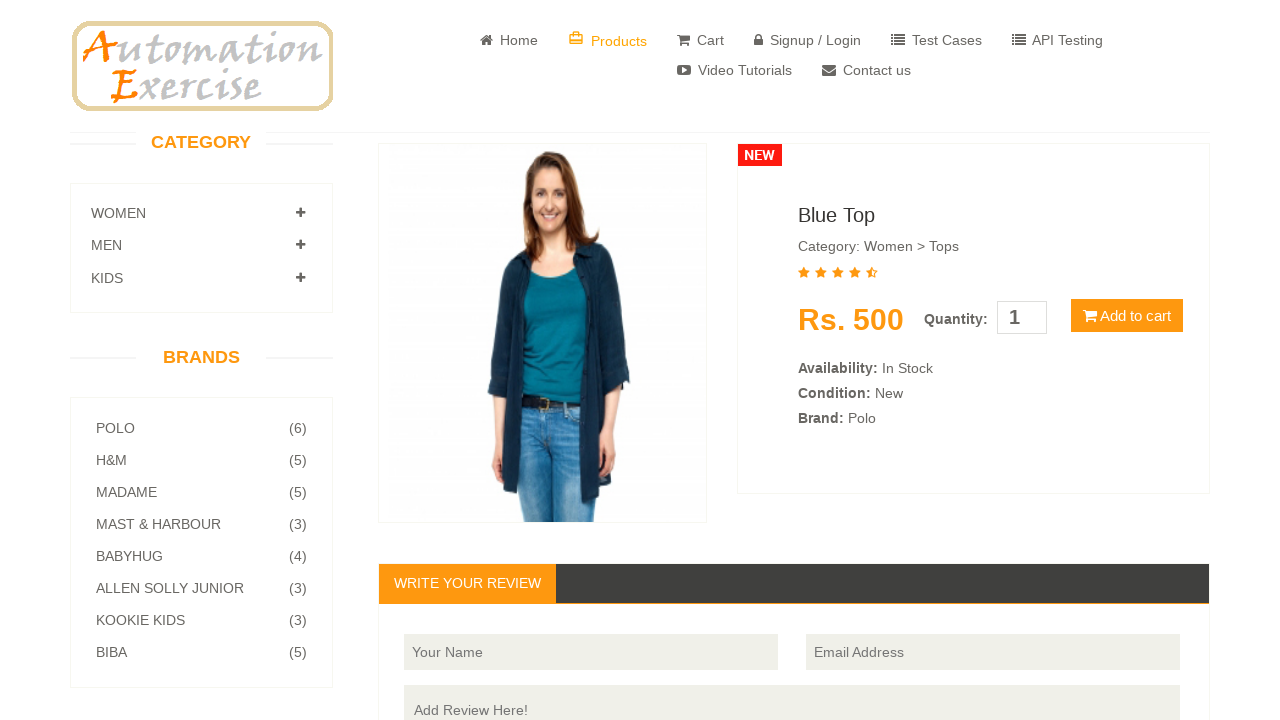

Product detail page loaded - verified product name is 'Blue Top'
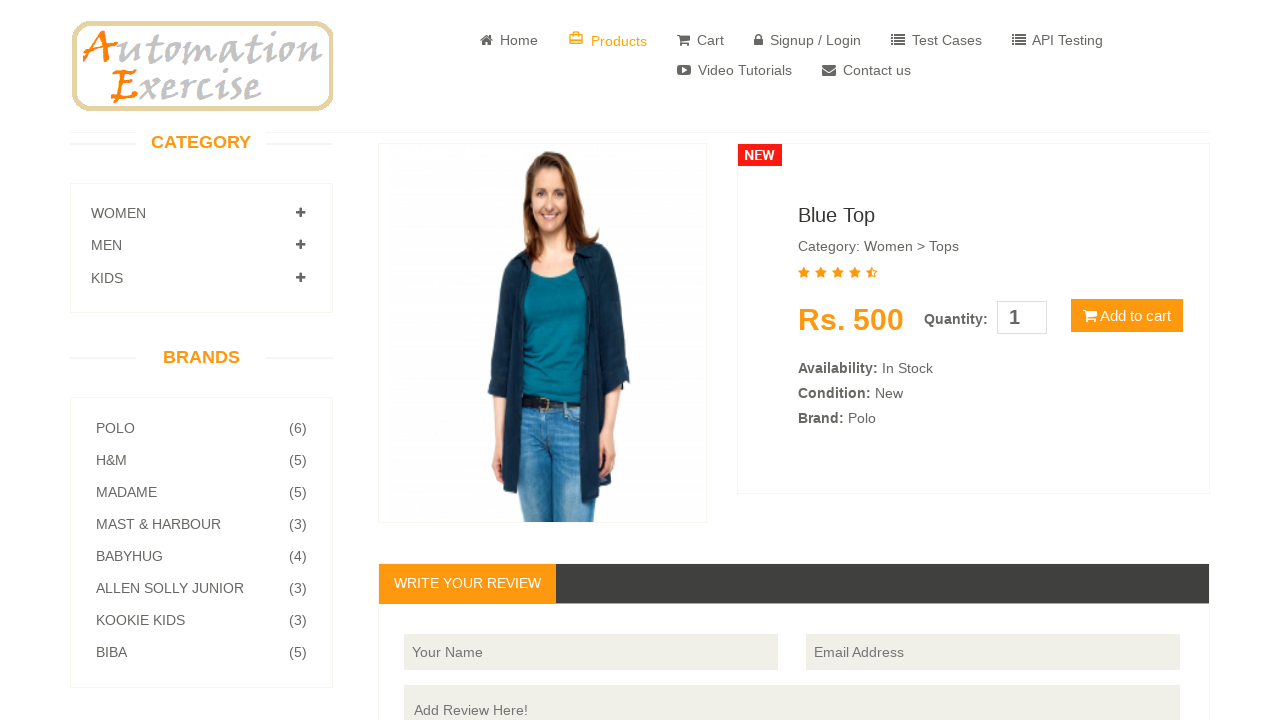

Cleared quantity field on #quantity
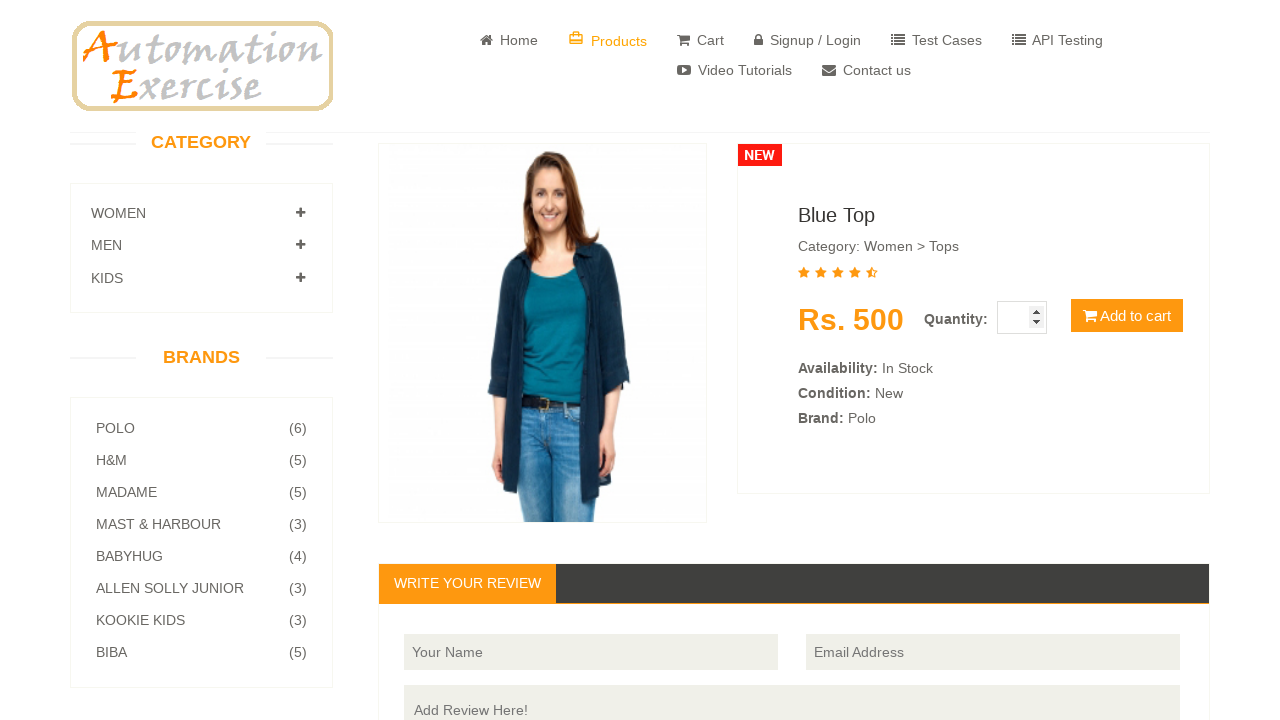

Set quantity to 4 on #quantity
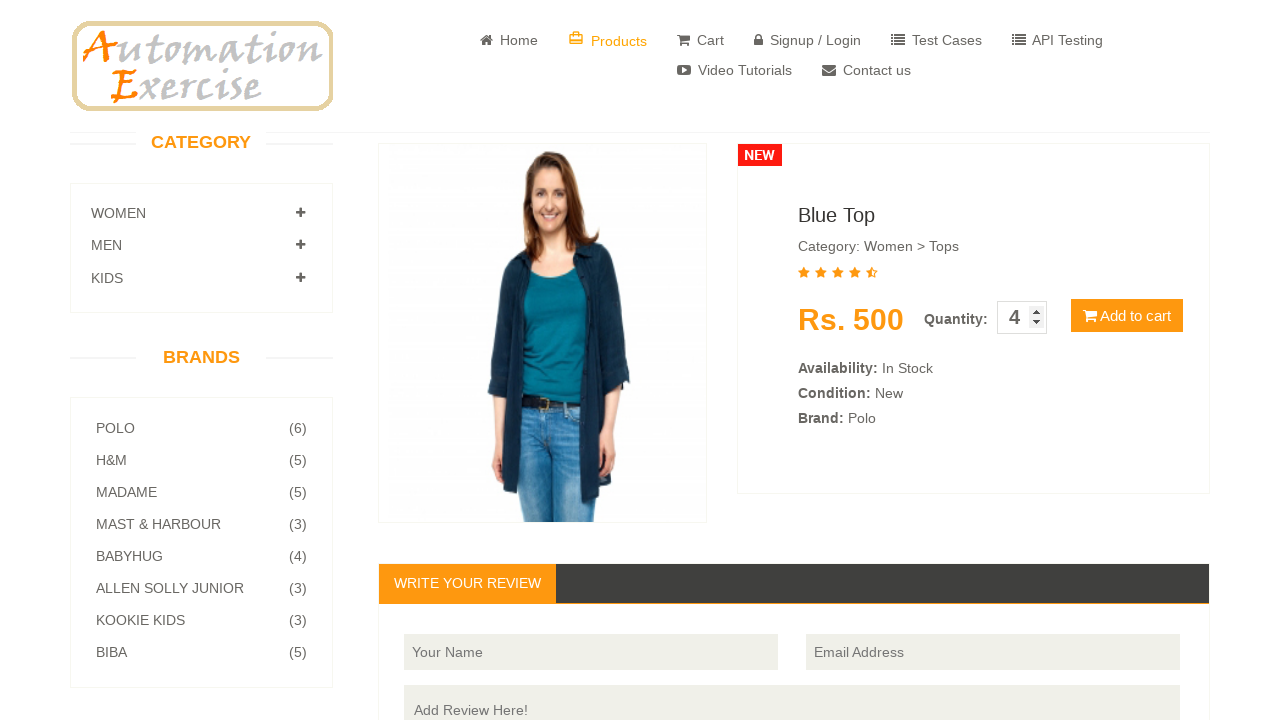

Clicked Add to Cart button at (1127, 316) on button[type='button']
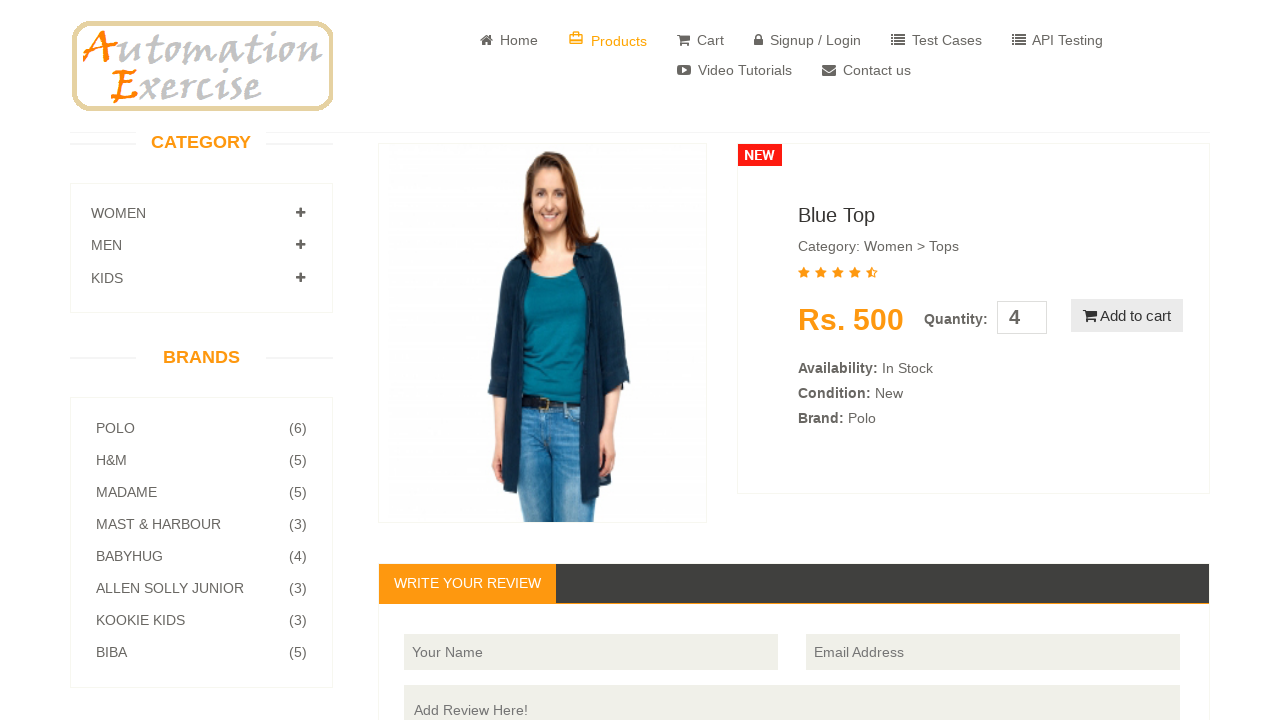

Clicked View Cart link in modal at (640, 242) on xpath=//u[normalize-space()='View Cart']
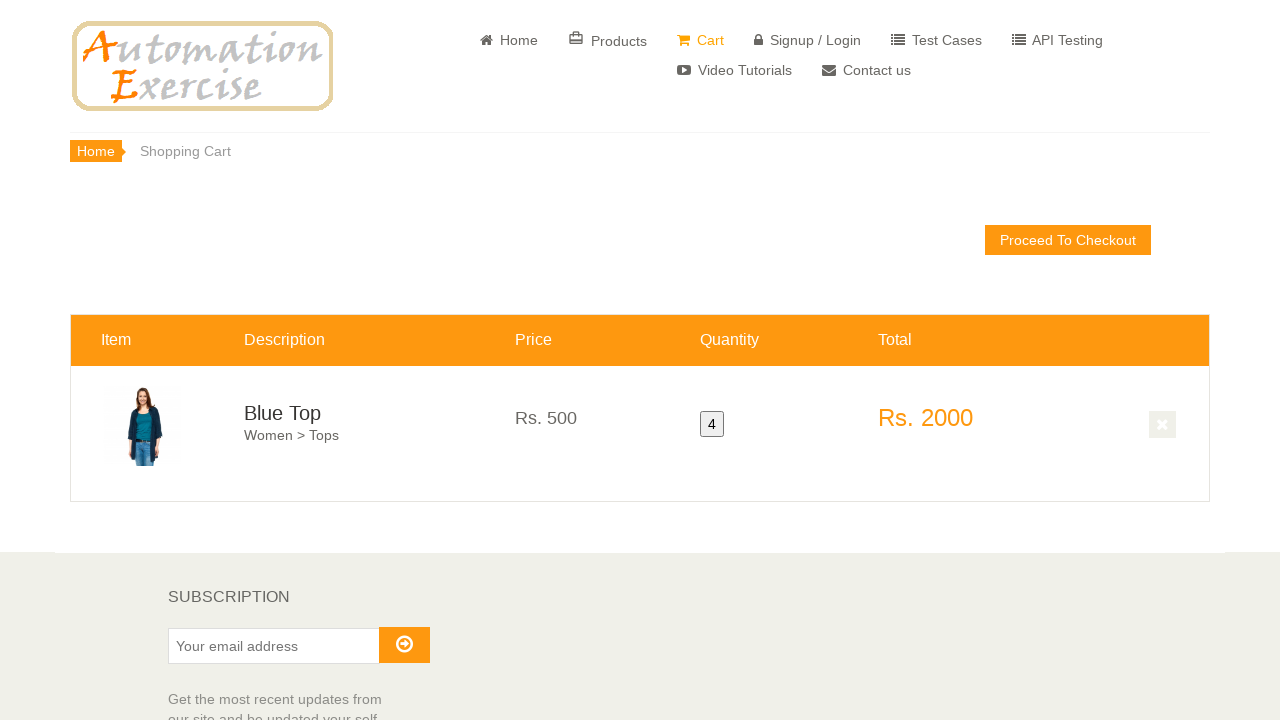

Verified quantity in cart is 4
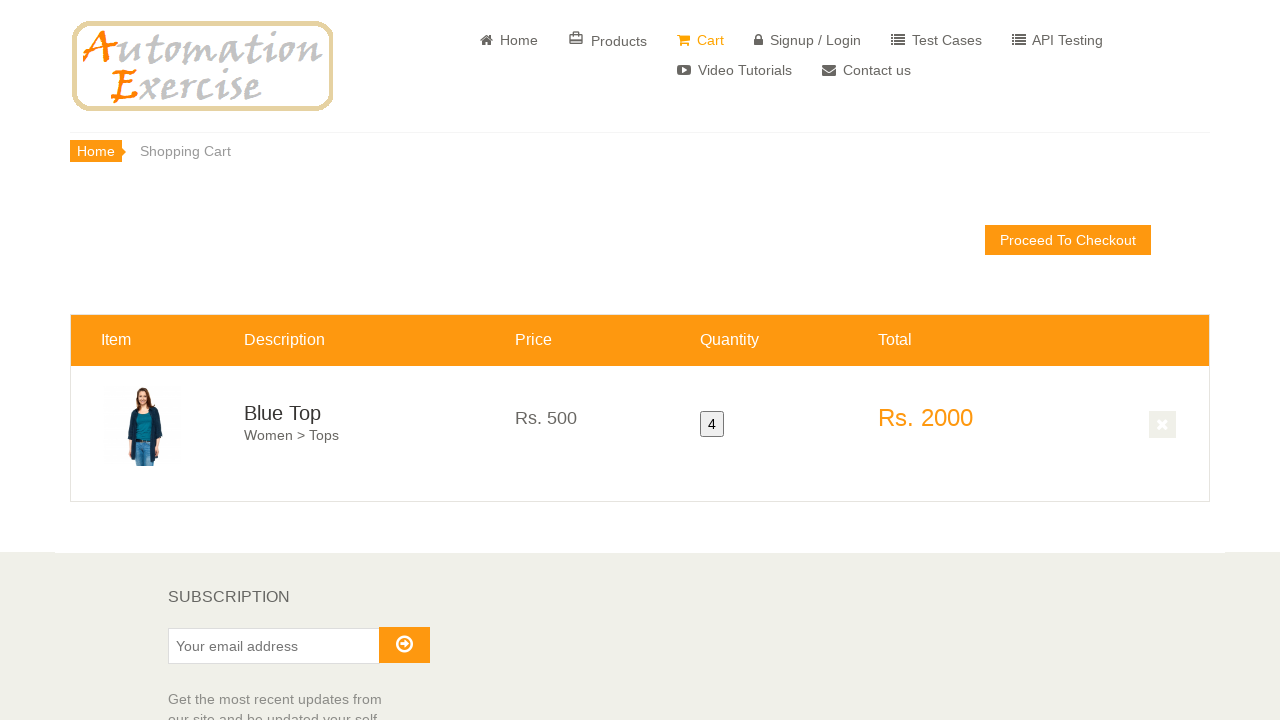

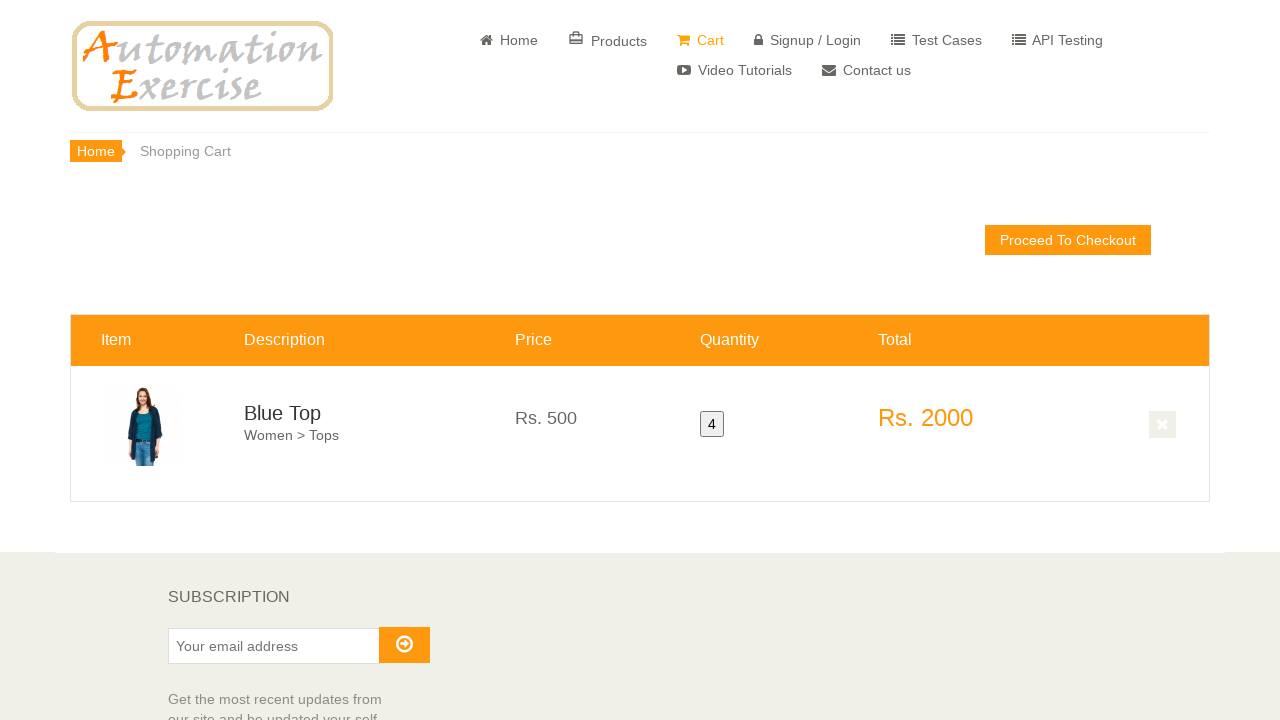